Tests a registration form by filling in first name, last name, and email fields, then submitting and verifying the success message.

Starting URL: http://suninjuly.github.io/registration1.html

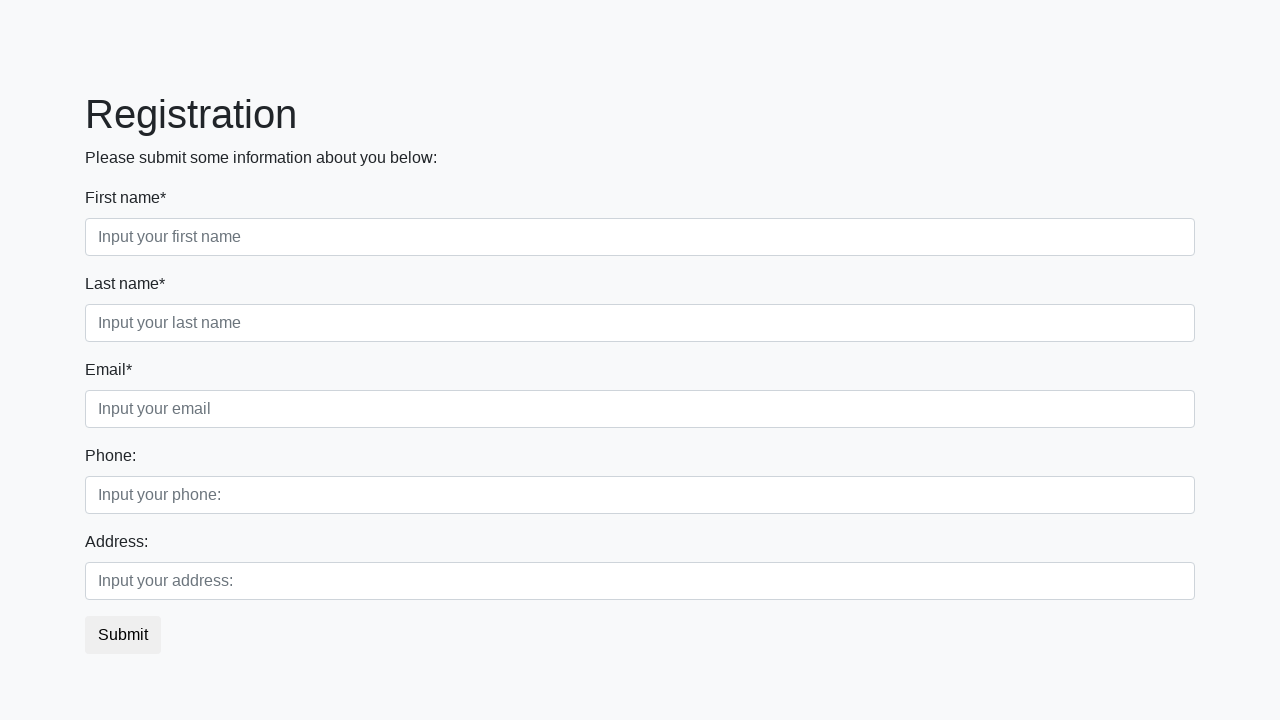

Filled first name field with 'Marcus' on .first_block .form-control.first
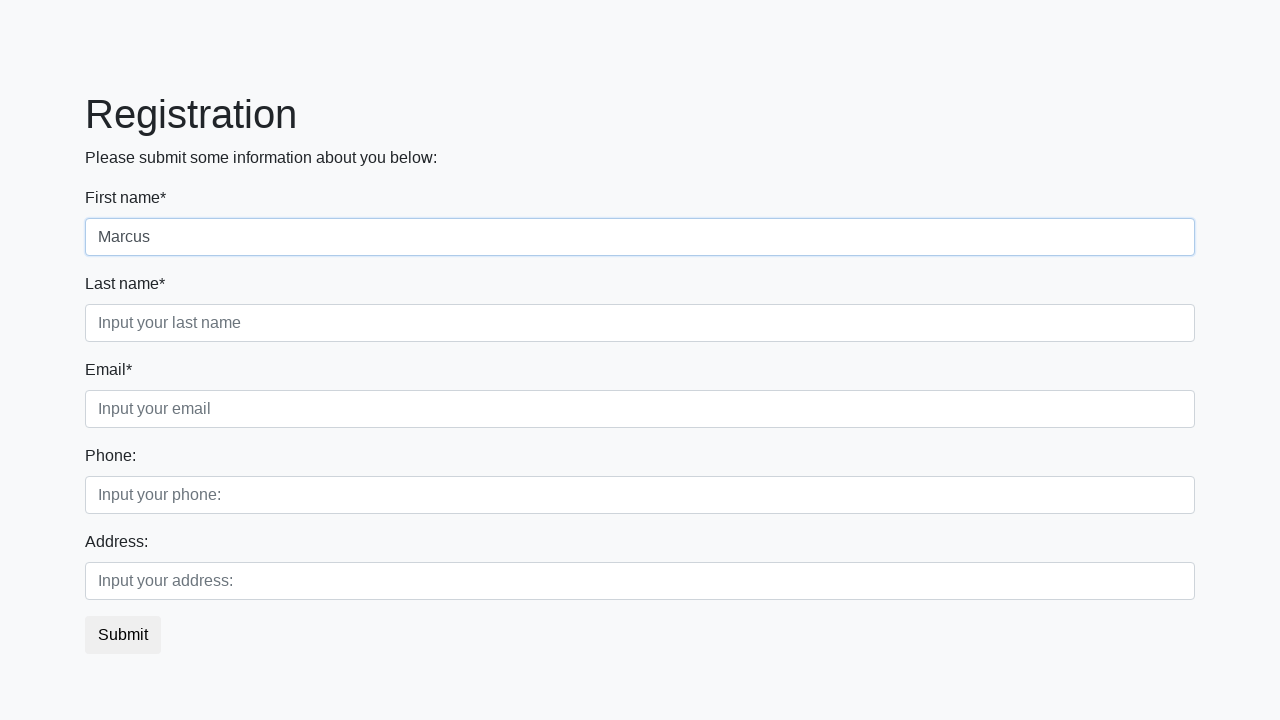

Filled last name field with 'Thompson' on .first_block .form-control.second
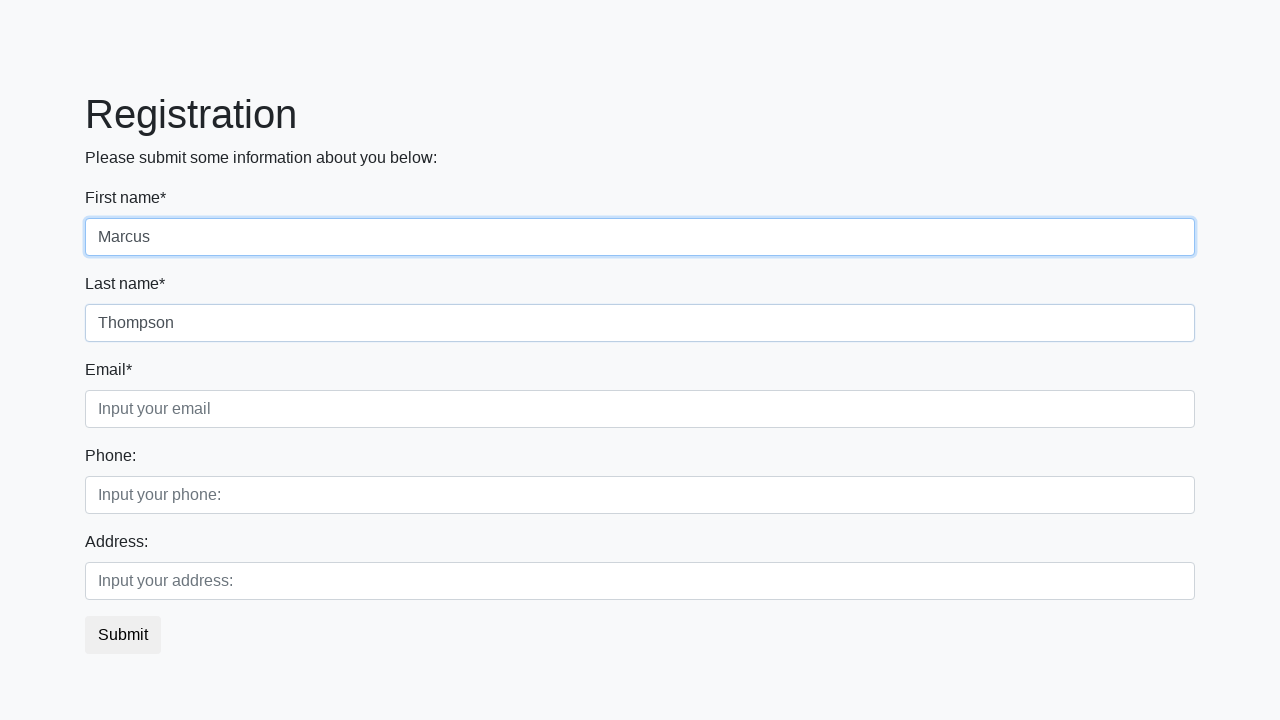

Filled email field with 'marcus.thompson@example.com' on .first_block .form-control.third
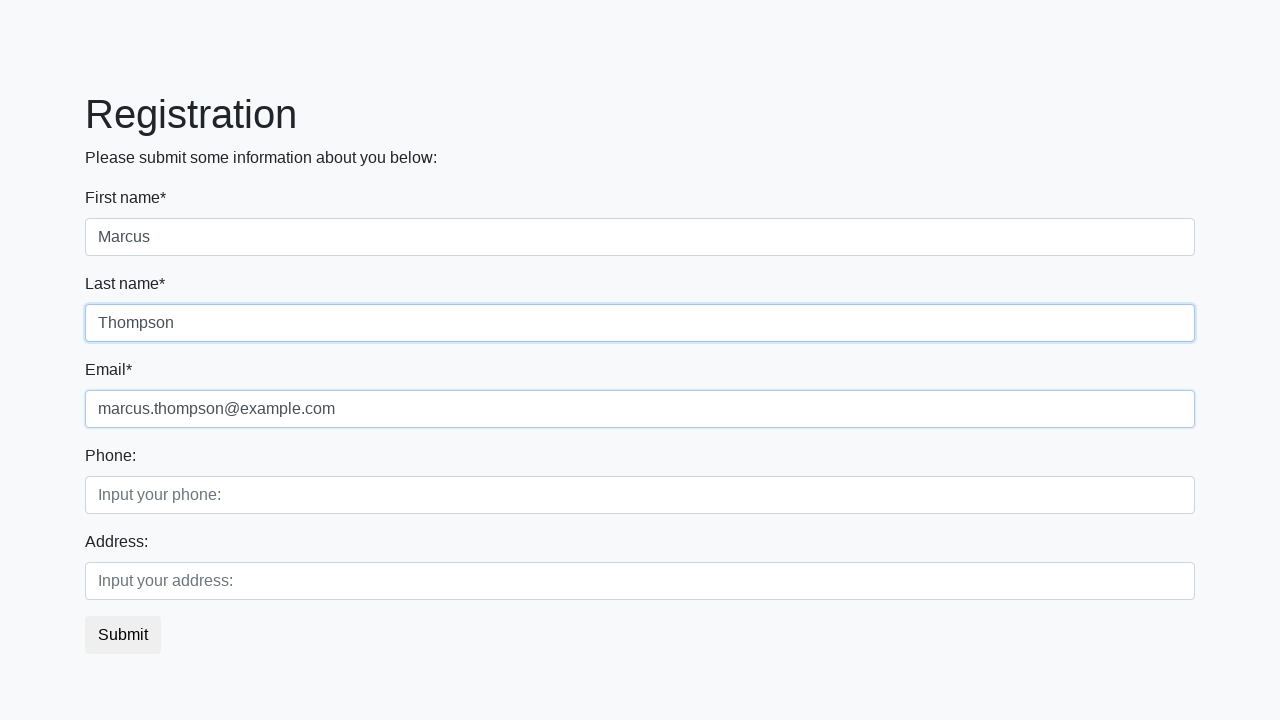

Clicked submit button to register at (123, 635) on .btn.btn-default
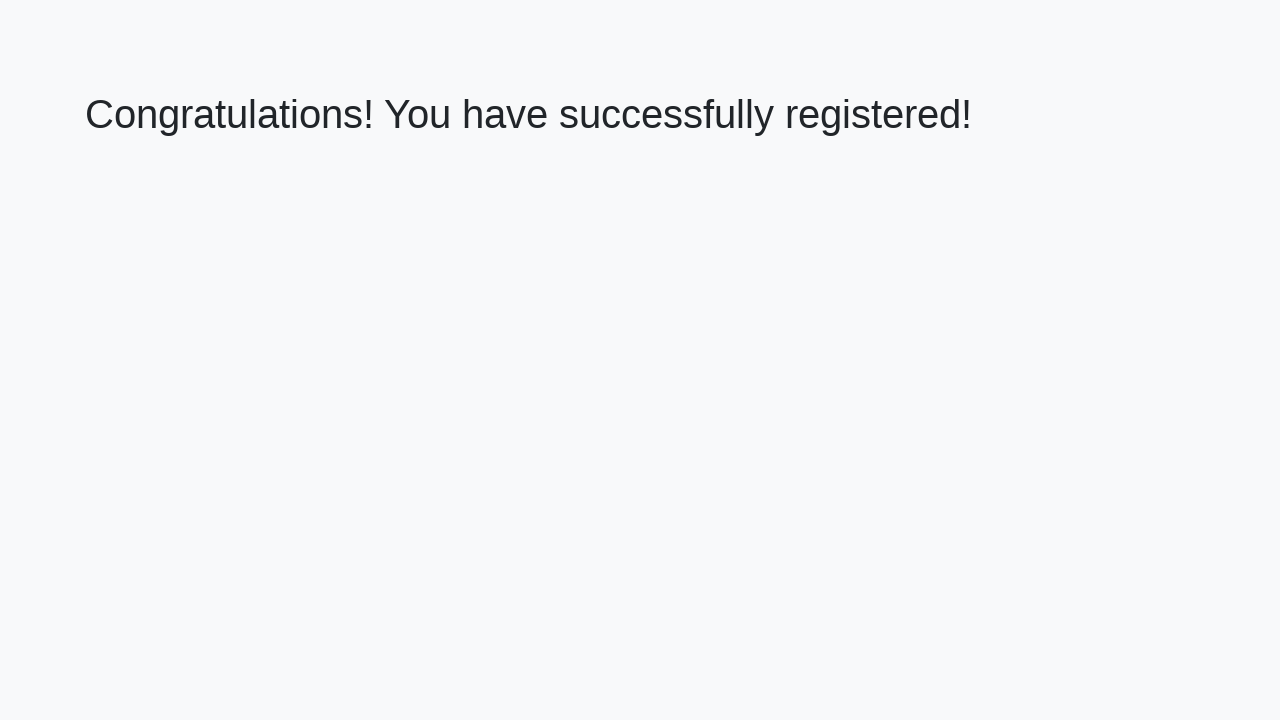

Registration success message appeared
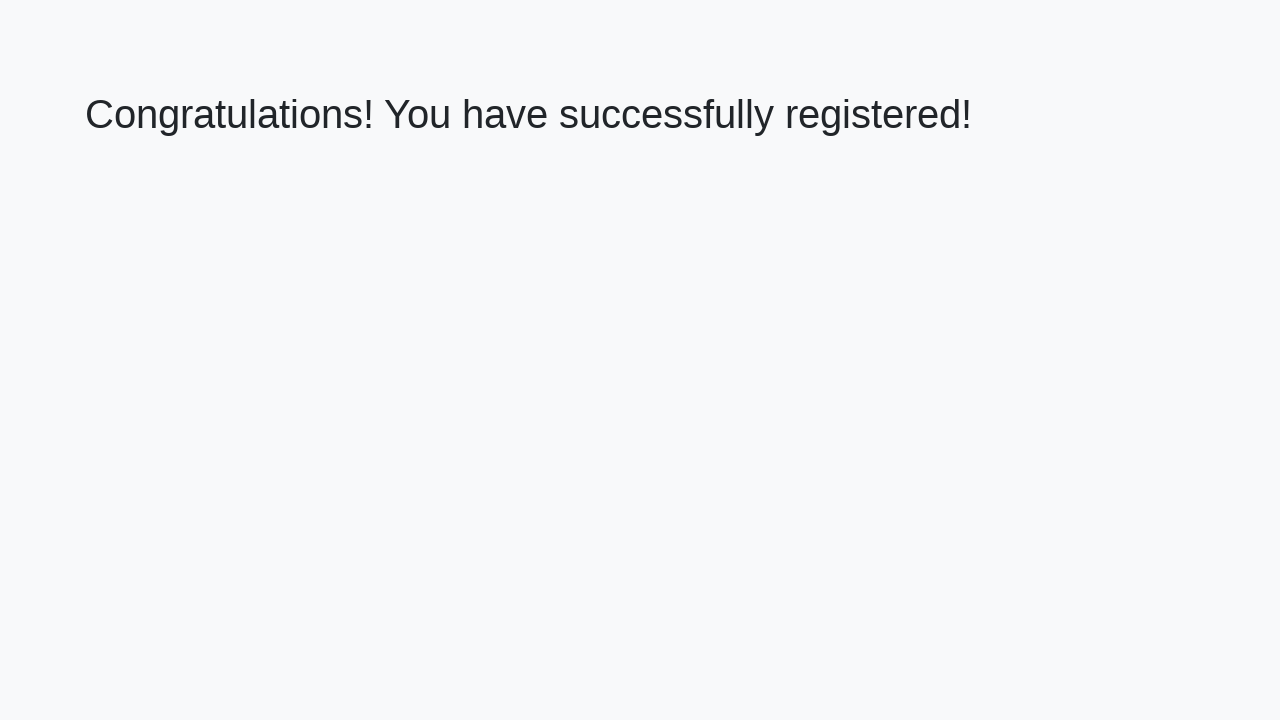

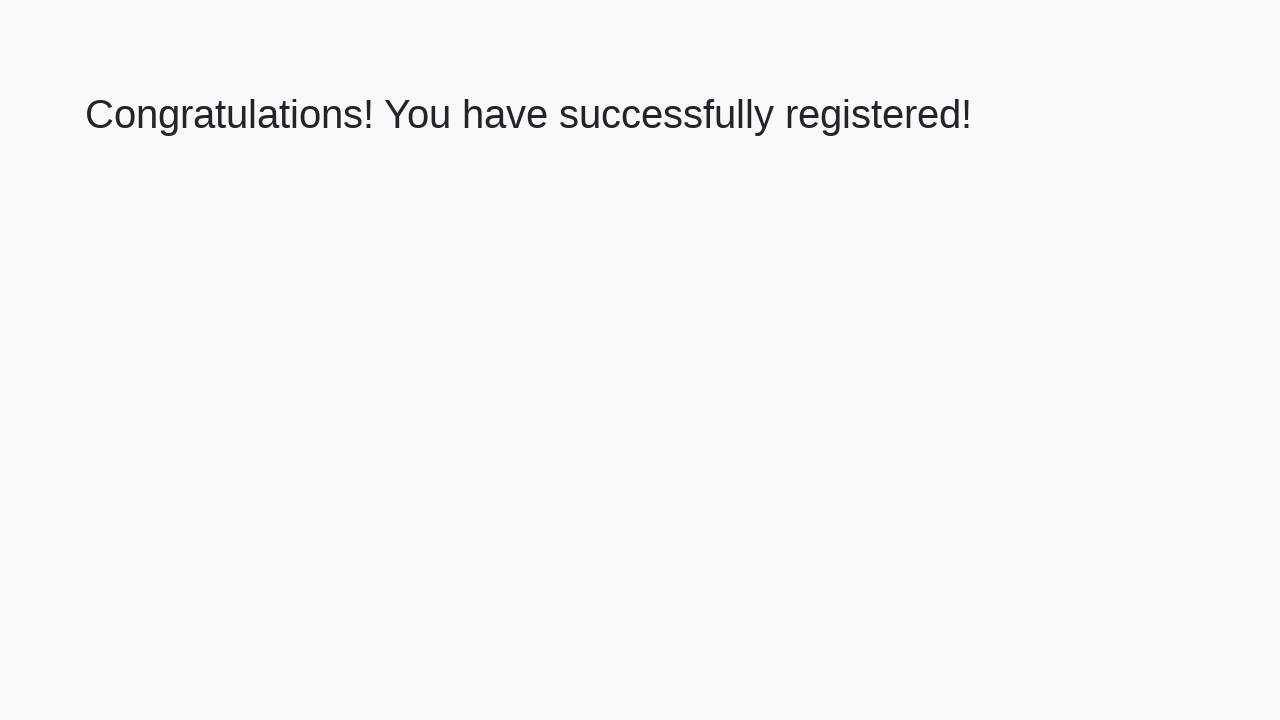